Navigates to a practice automation page and verifies that footer links are present on the page

Starting URL: https://rahulshettyacademy.com/AutomationPractice/

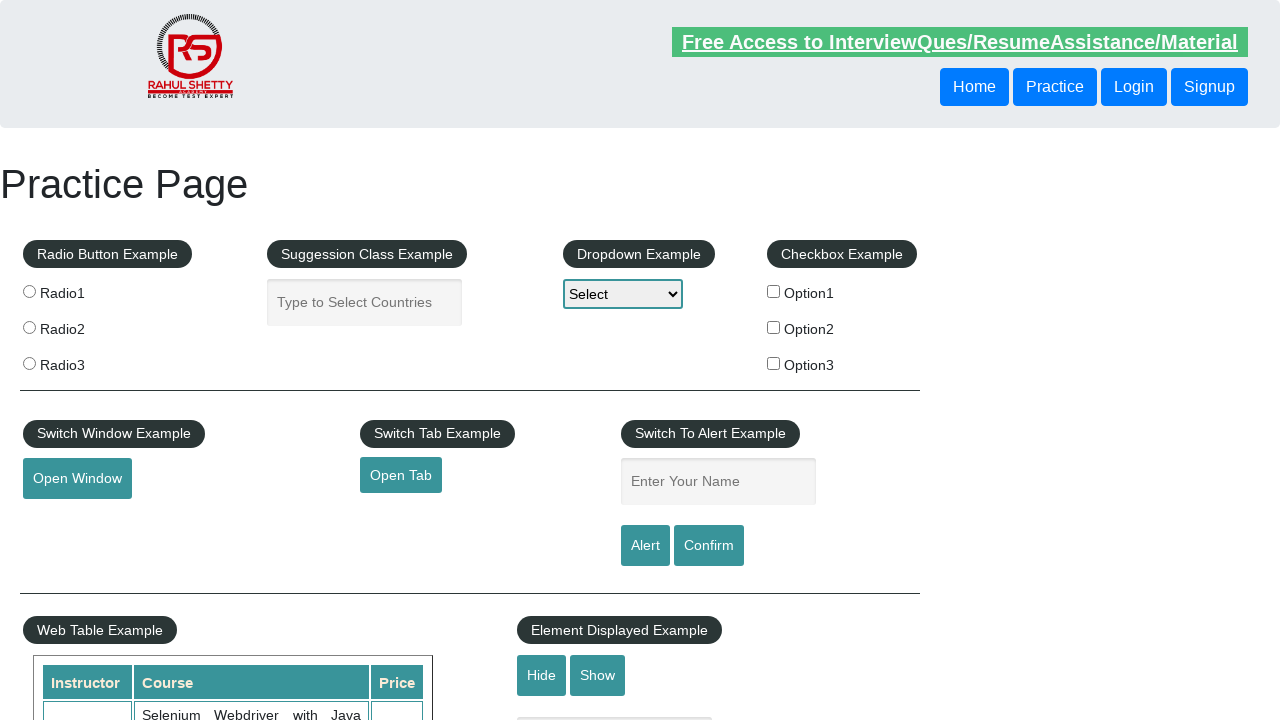

Navigated to automation practice page
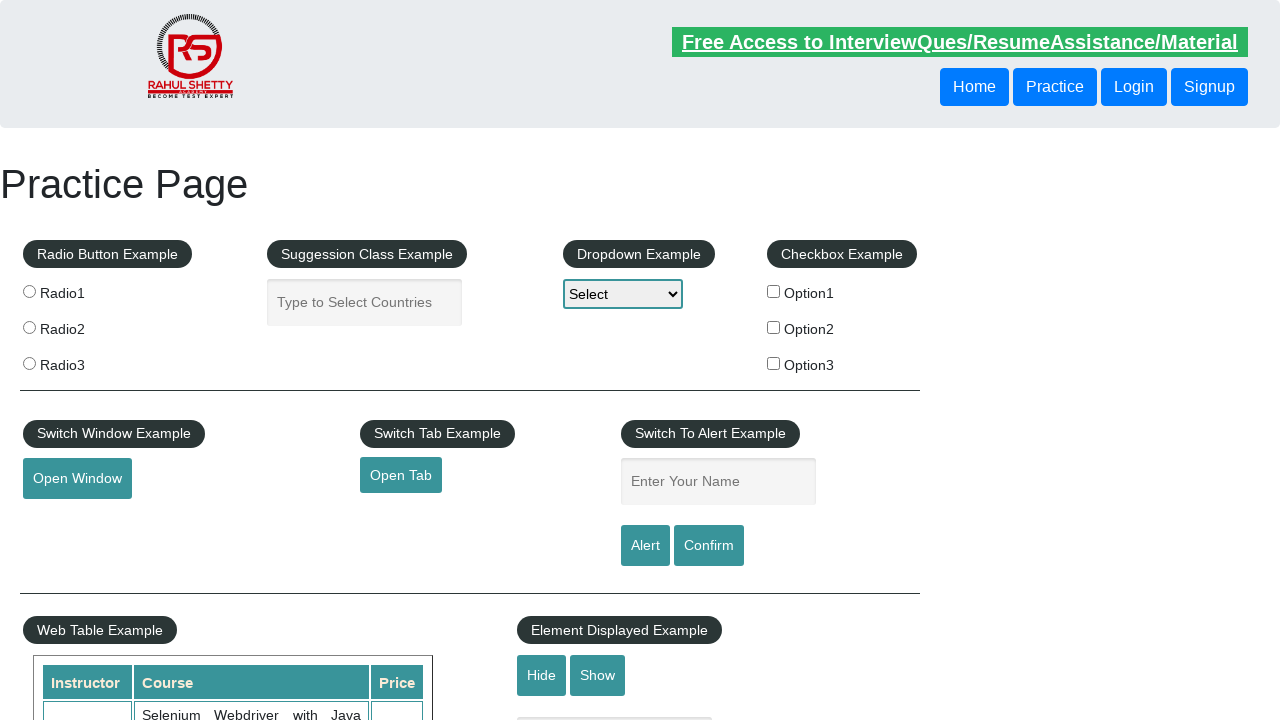

Footer links loaded on the page
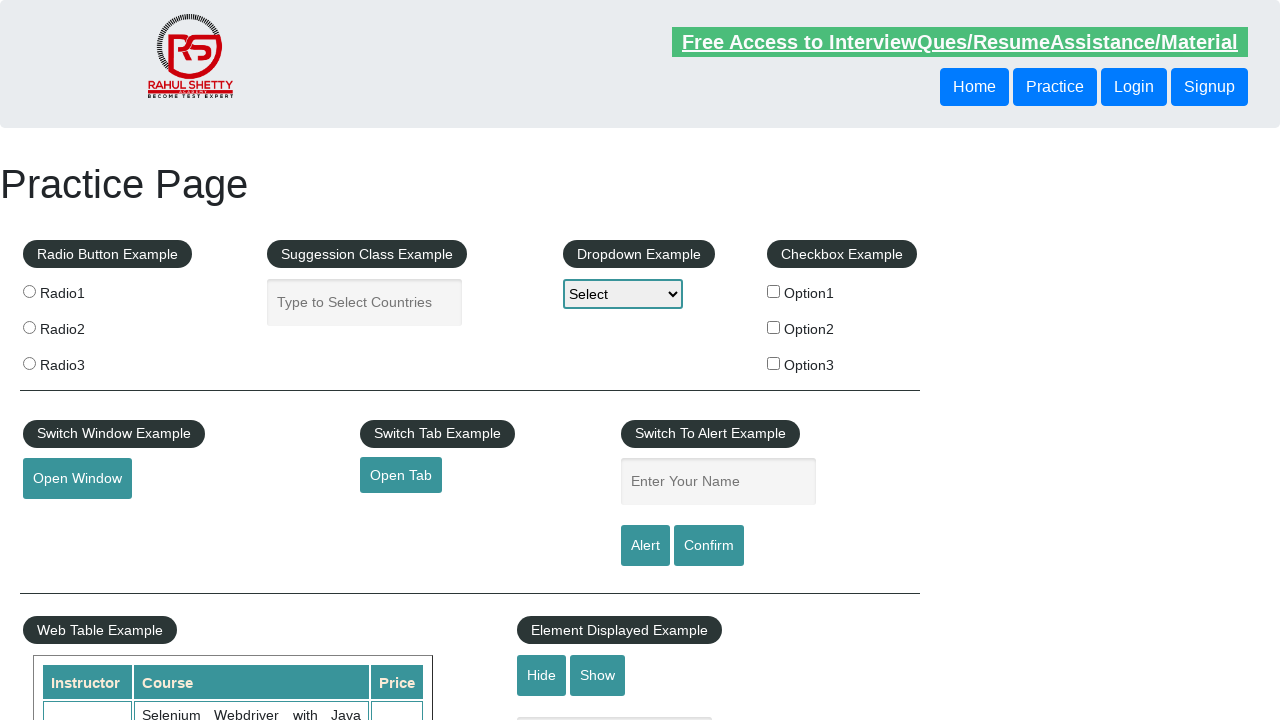

Retrieved 20 footer links from the page
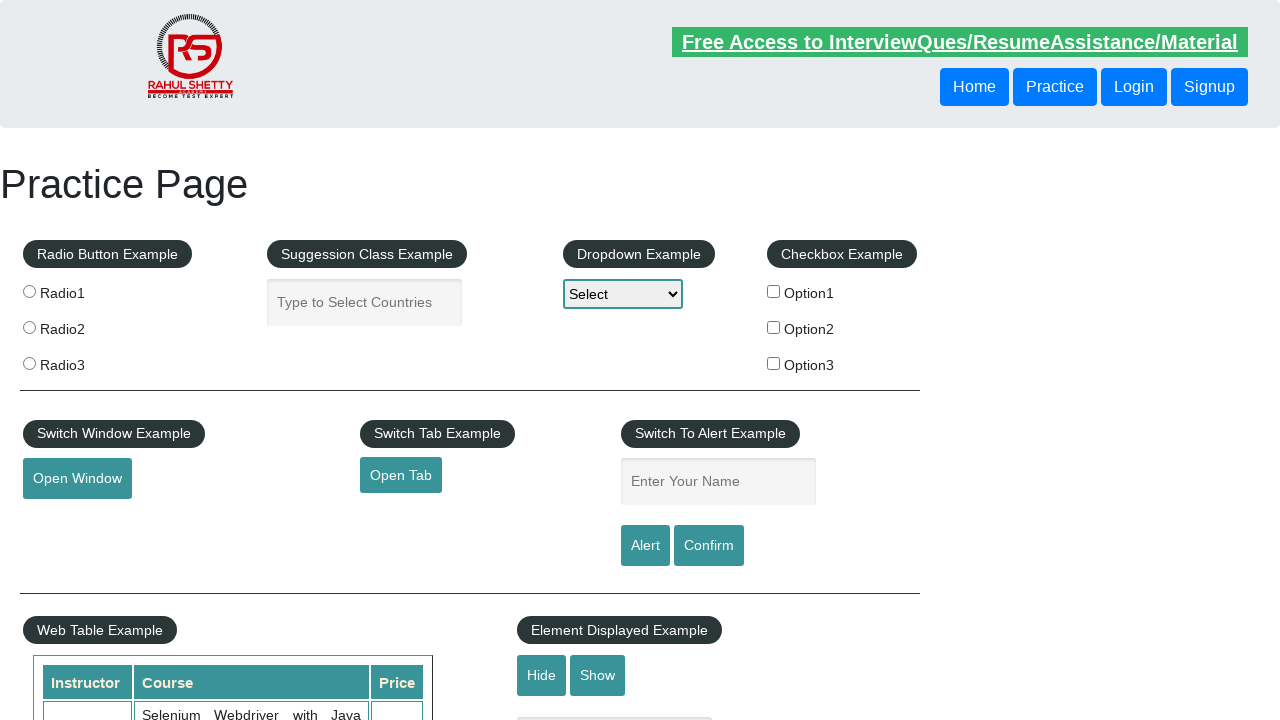

Verified that footer links are present on the page
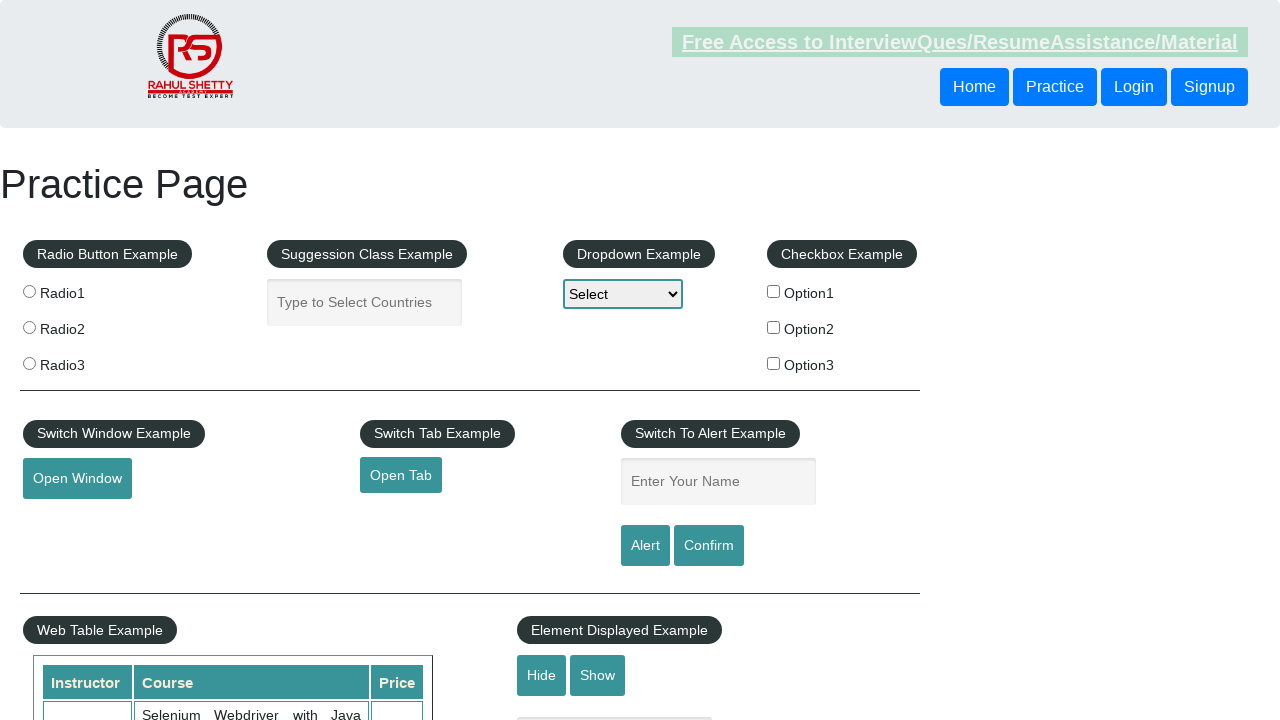

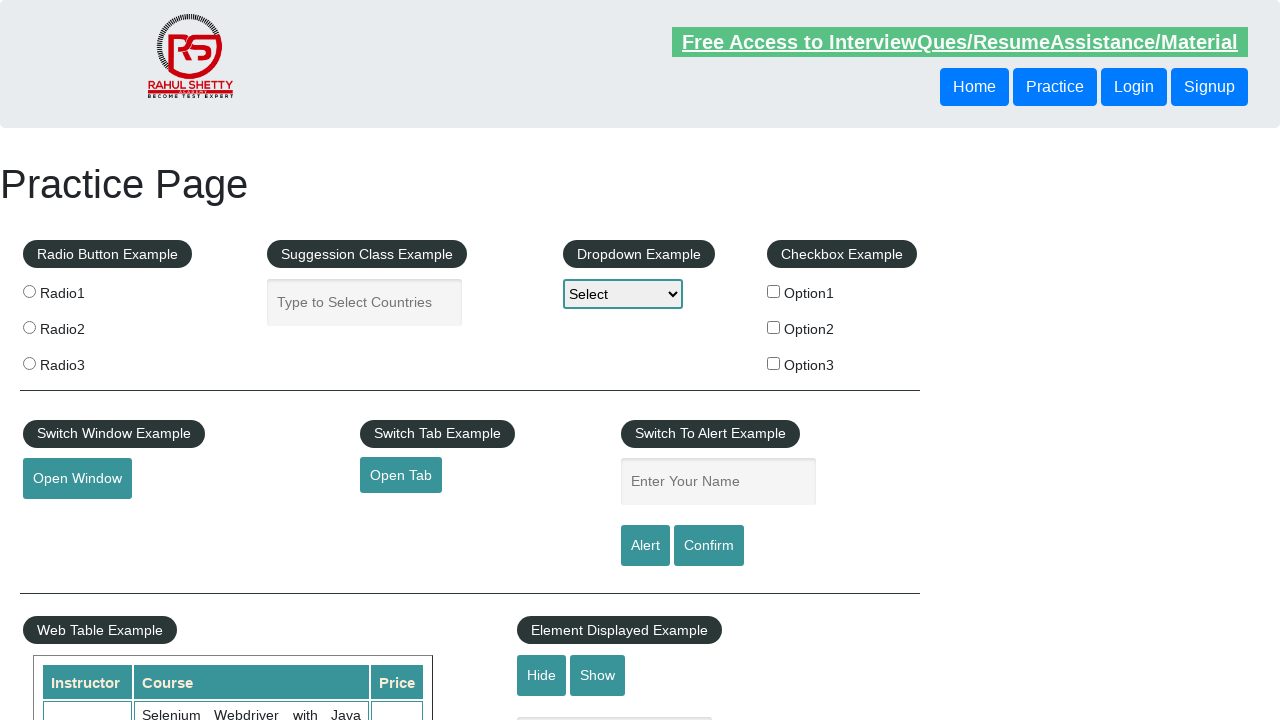